Tests the PaVE (Papillomavirus Episteme) database search functionality by selecting the "Genes and regions" database filter, filtering by "Homo sapiens (Human)" host species, and searching for "HPV L1" keyword.

Starting URL: https://pave.niaid.nih.gov/search/search_database

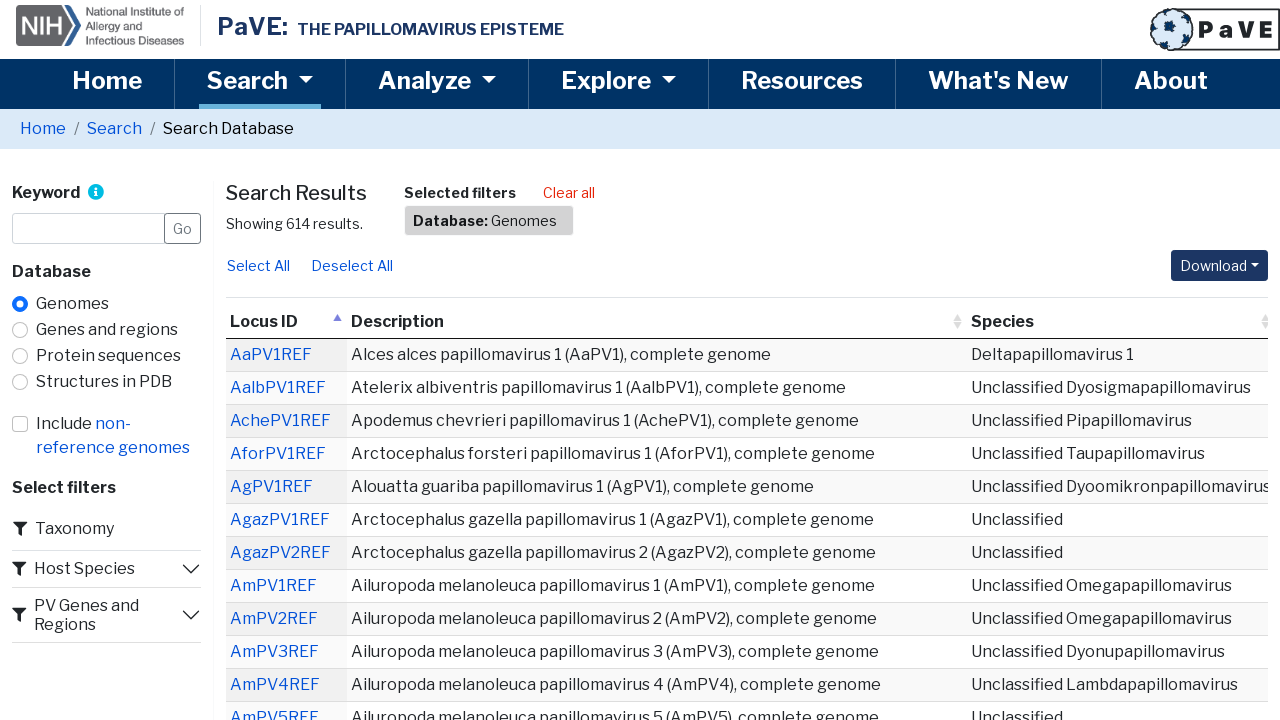

Clicked 'Genes and regions' database filter option at (20, 330) on #region_search
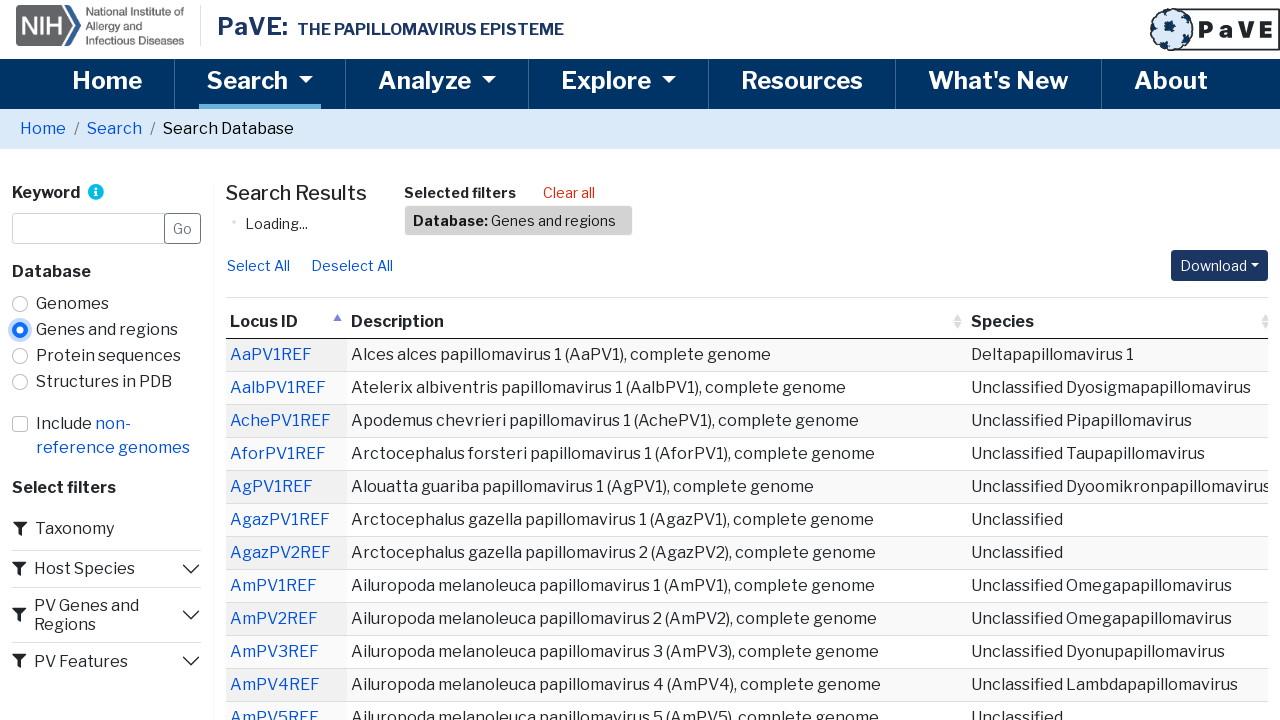

Clicked 'Host Species' filter to expand it at (107, 569) on button[data-bs-target="#collapse-host-filter"]
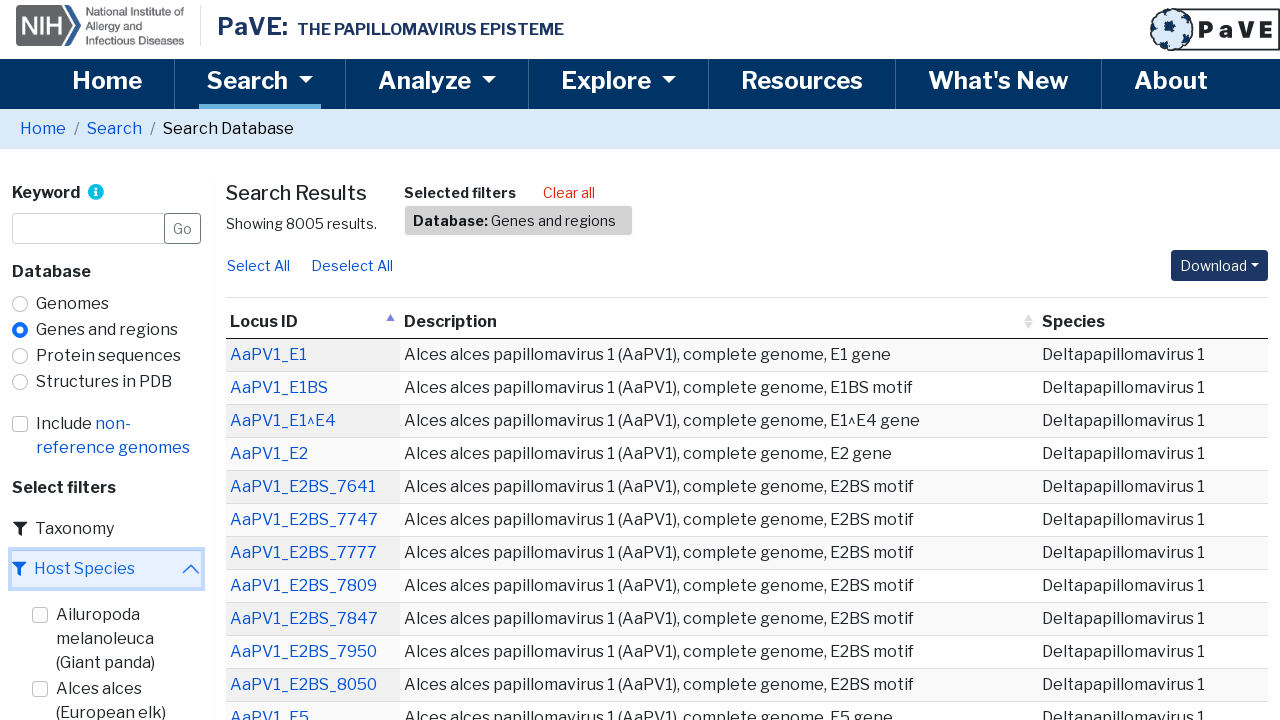

Host Species filter panel expanded and 'Homo sapiens (Human)' checkbox became visible
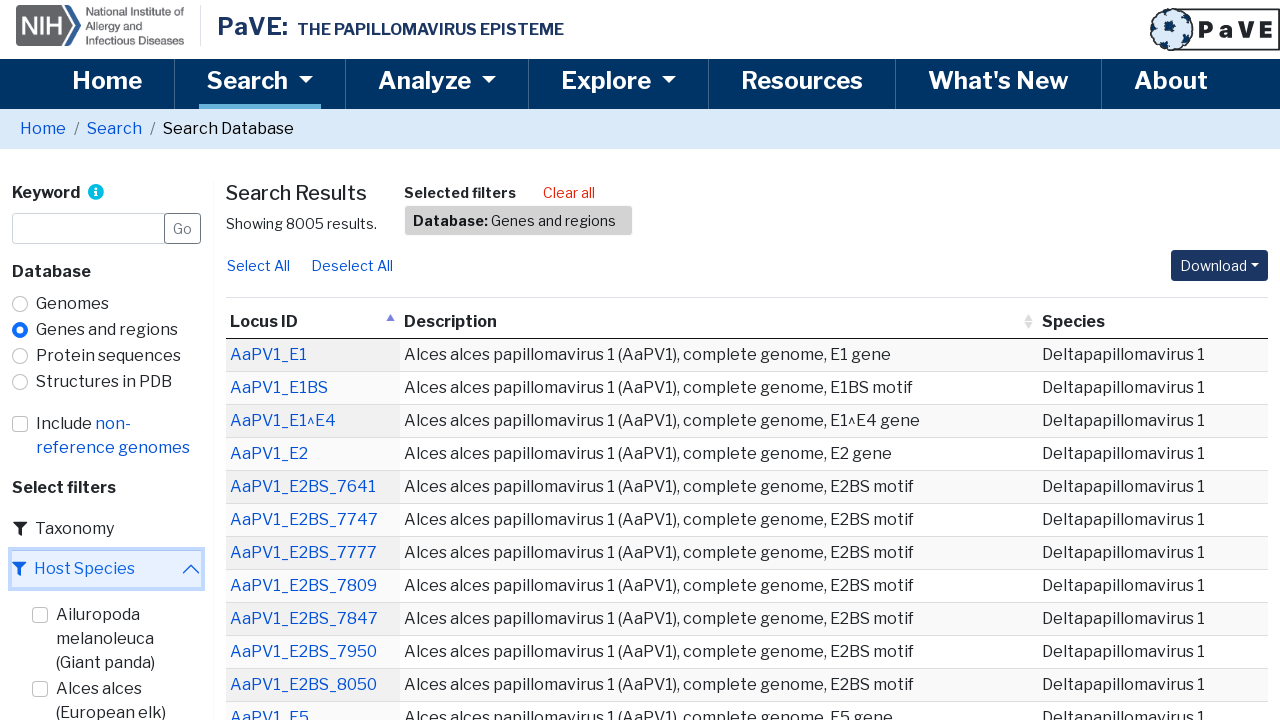

Selected 'Homo sapiens (Human)' host species filter at (40, 361) on input[value="Homo sapiens (Human)"]
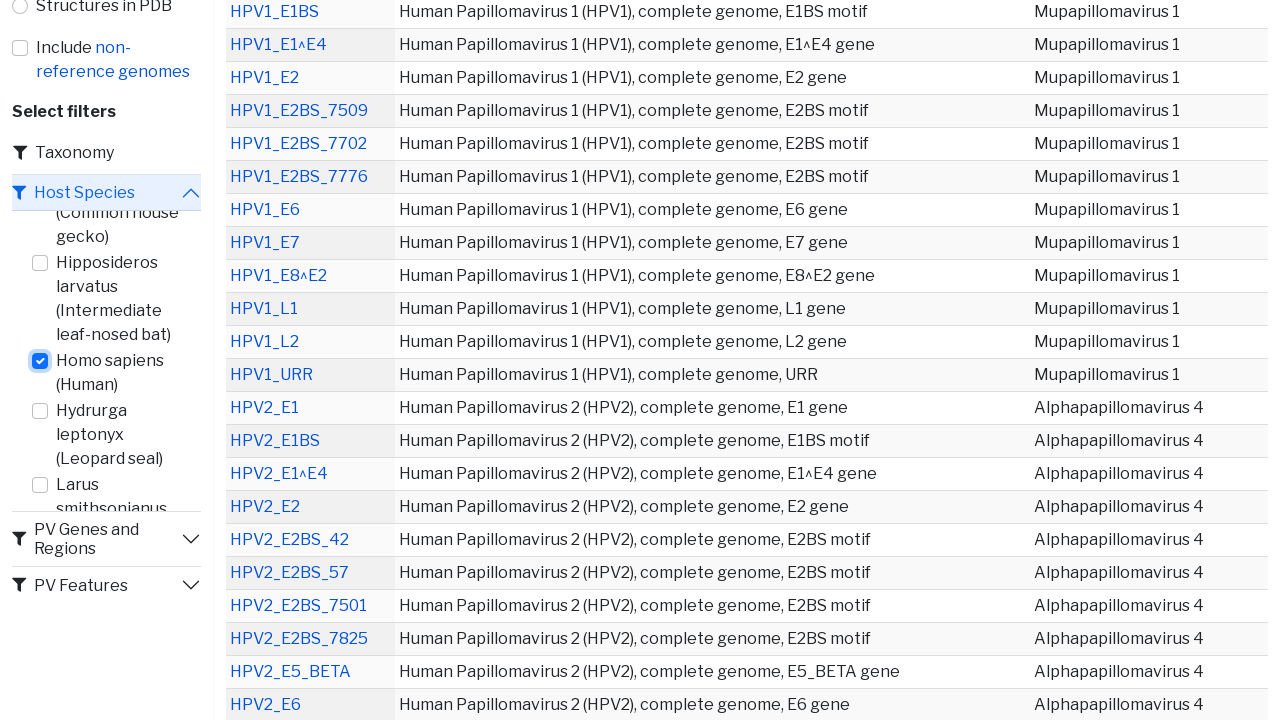

Entered 'HPV L1' keyword in search field on #search-inp
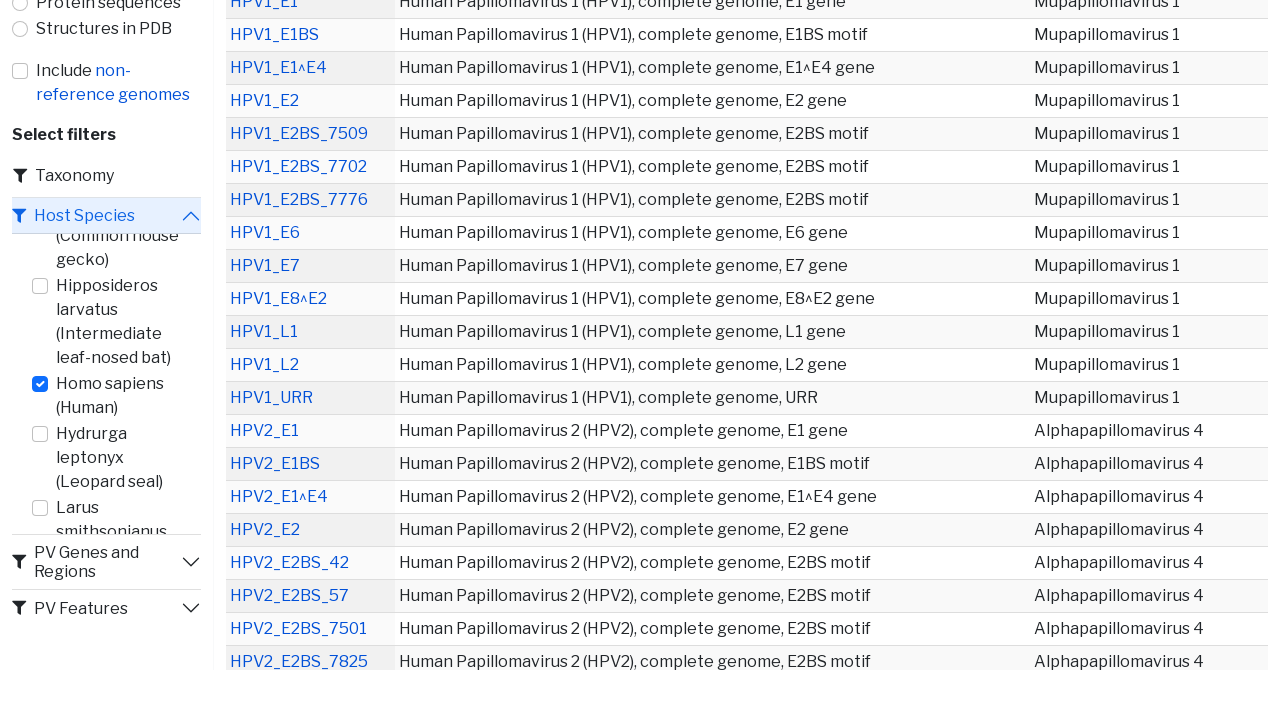

Clicked GO button to submit search at (183, 16) on #keyword_submit
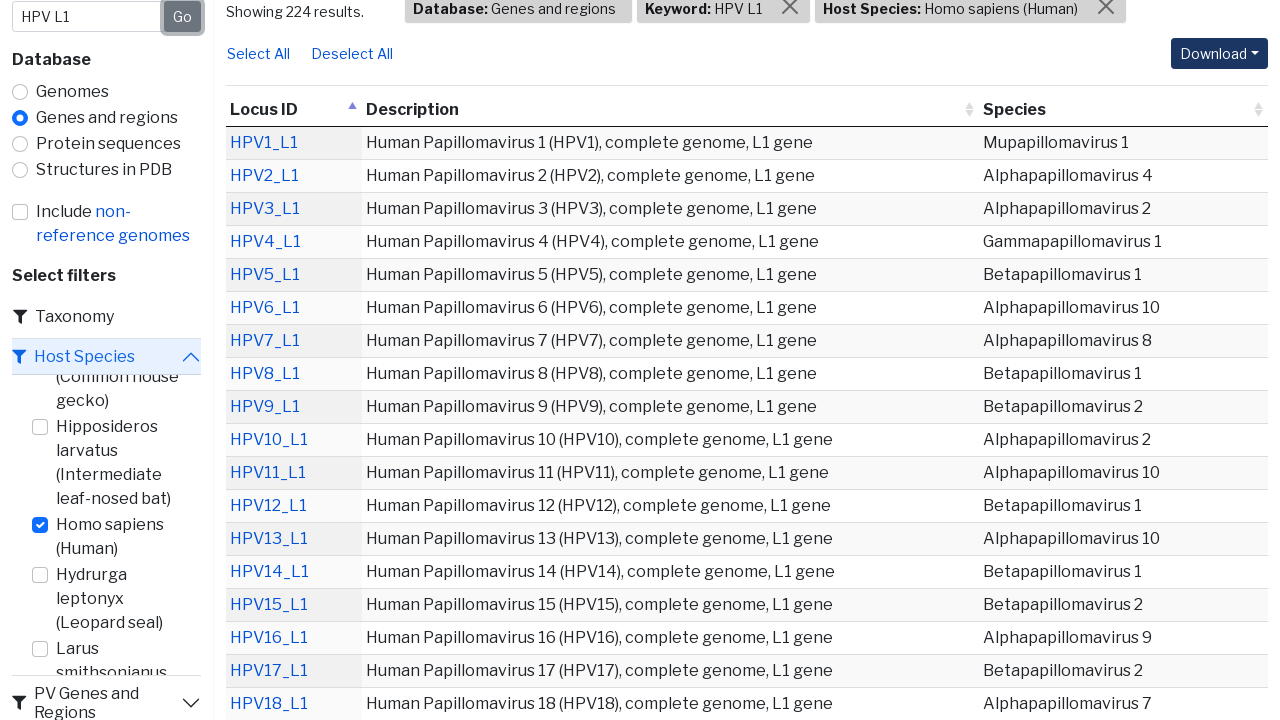

Search results loaded successfully
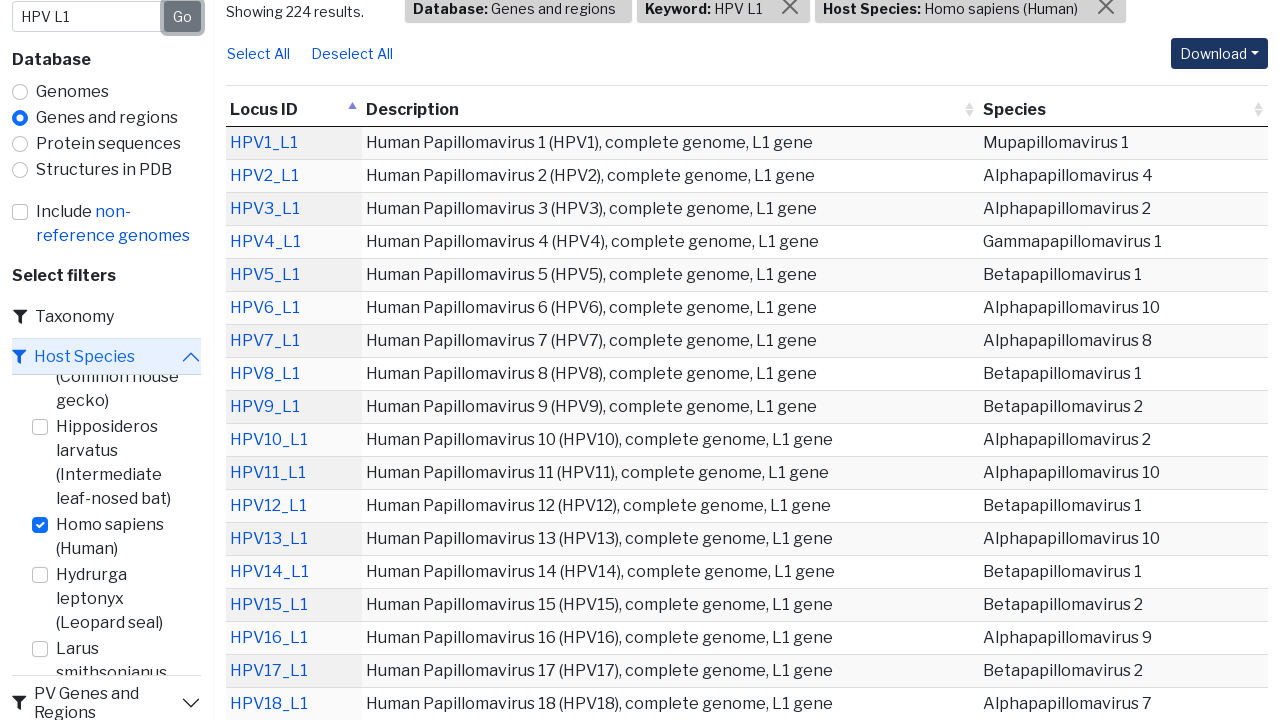

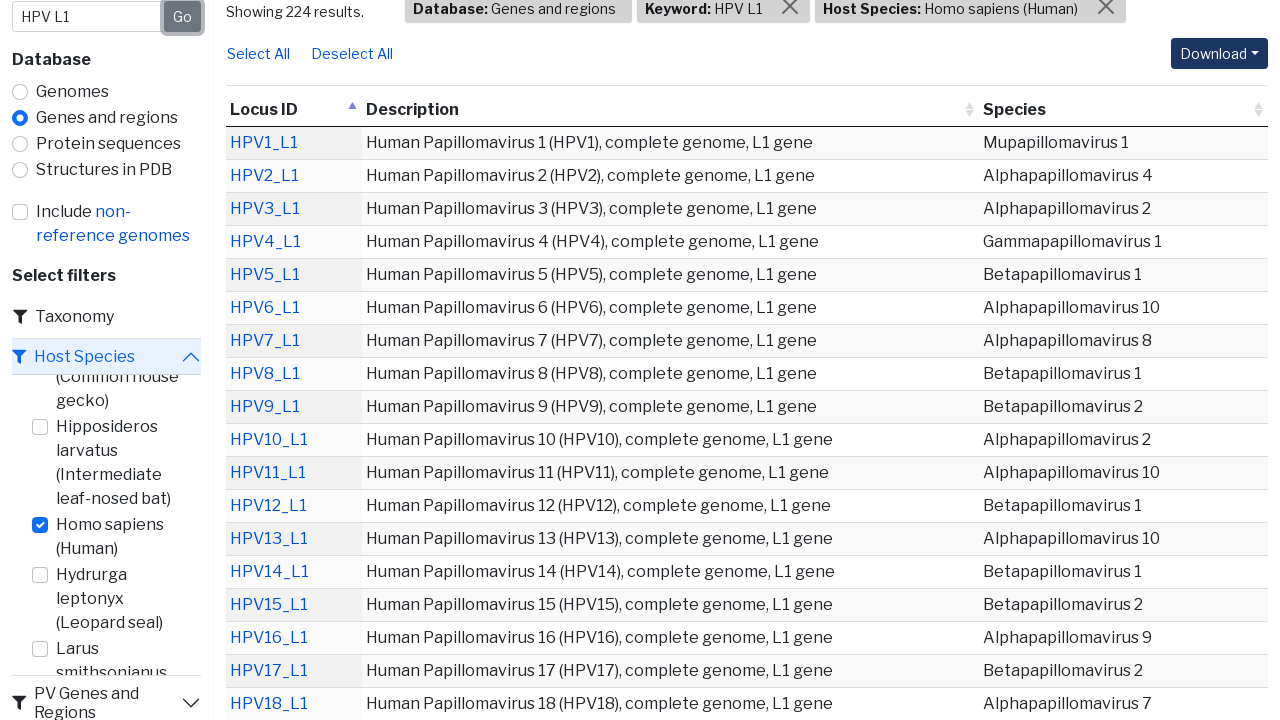